Tests radio button functionality on a practice form by verifying visibility of radio buttons and checking that selecting one radio button unchecks the other

Starting URL: https://www.techlistic.com/p/selenium-practice-form.html

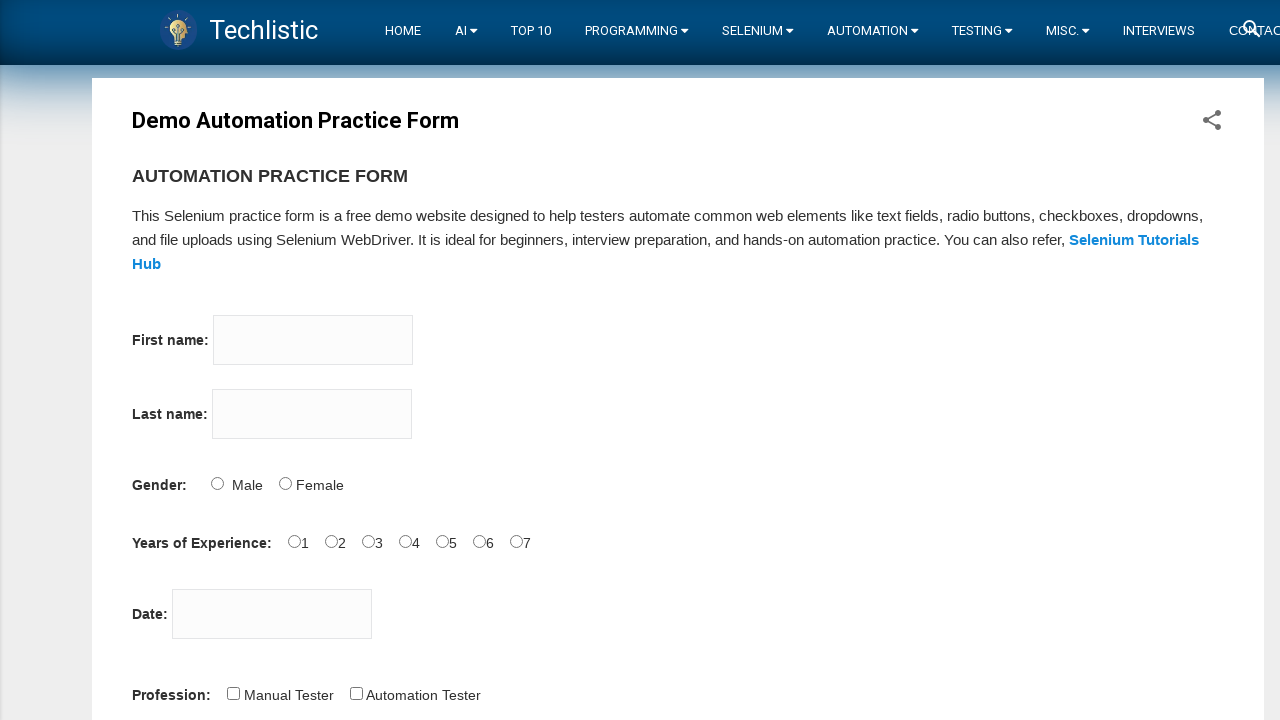

Waited for first radio button (Male) to be visible
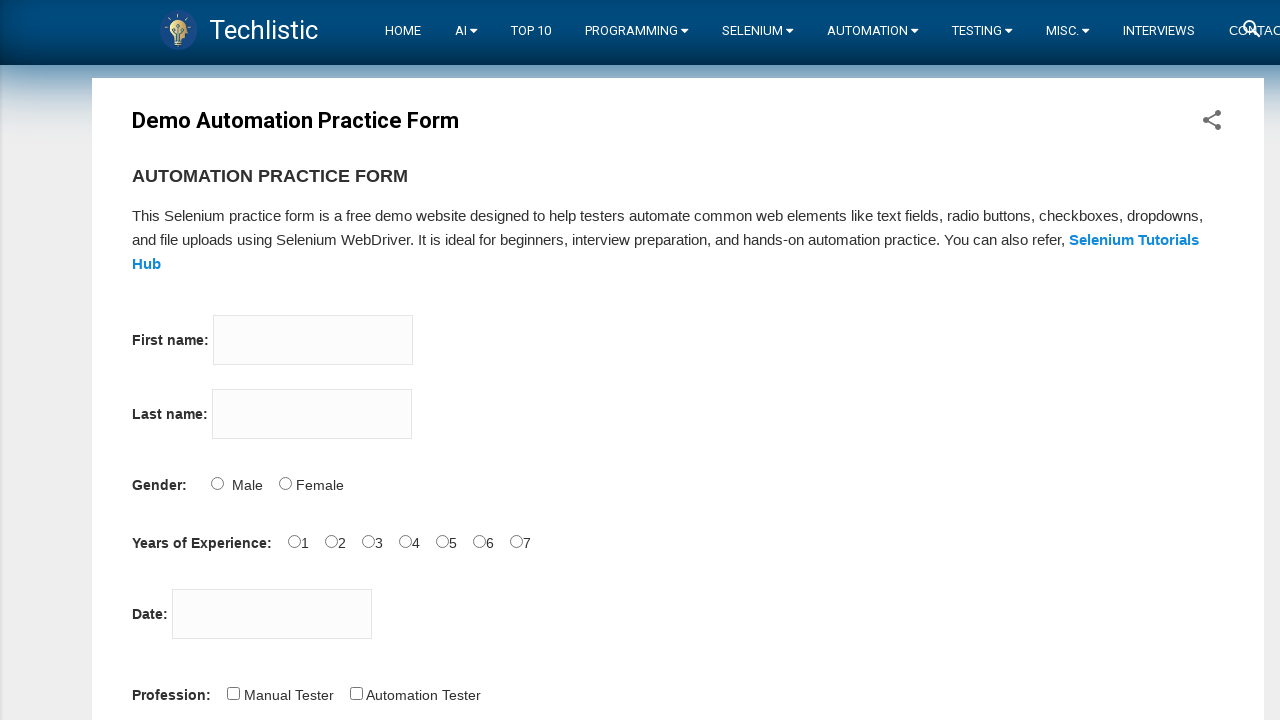

Waited for second radio button (Female) to be visible
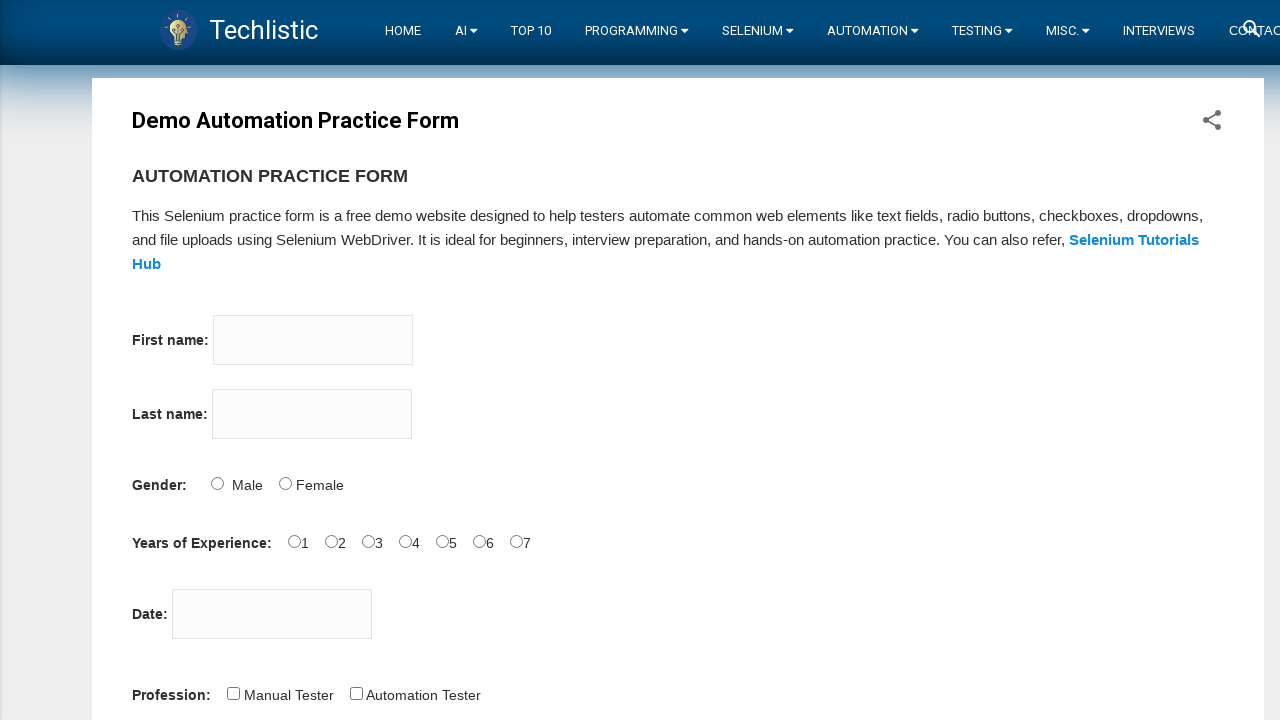

Selected the first radio button (Male) at (217, 483) on #sex-0
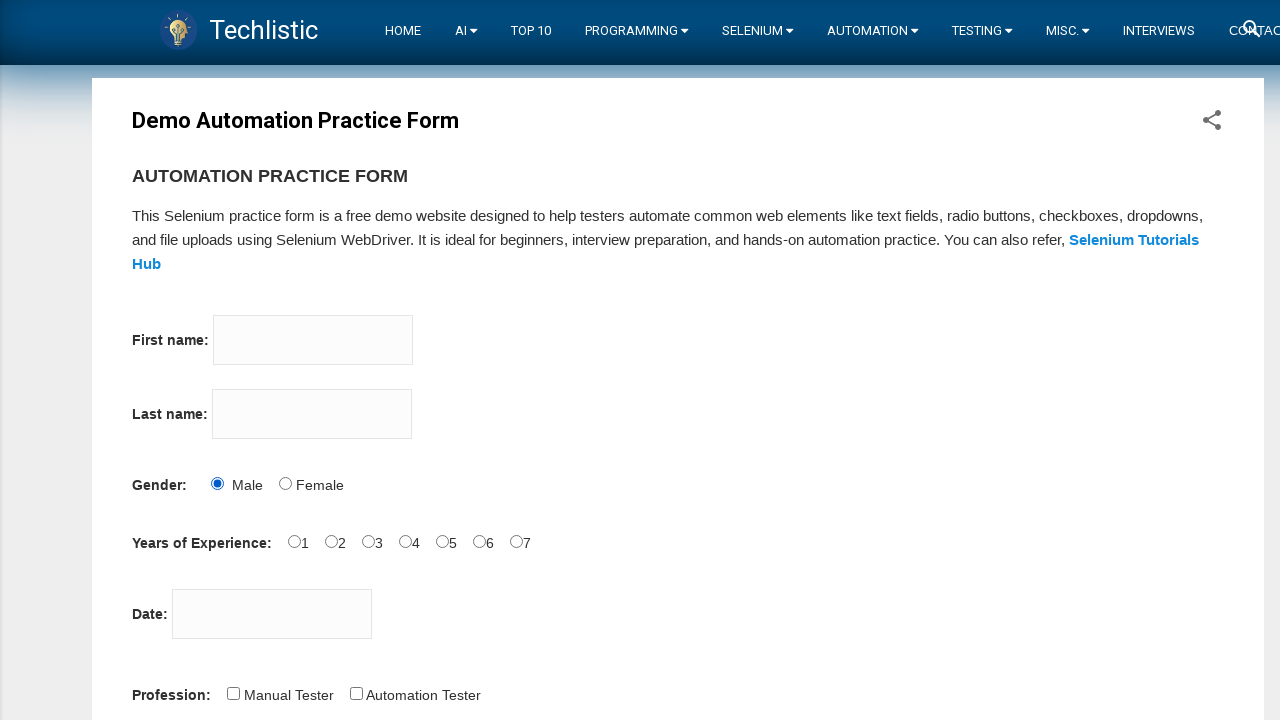

Verified that the first radio button (Male) is checked
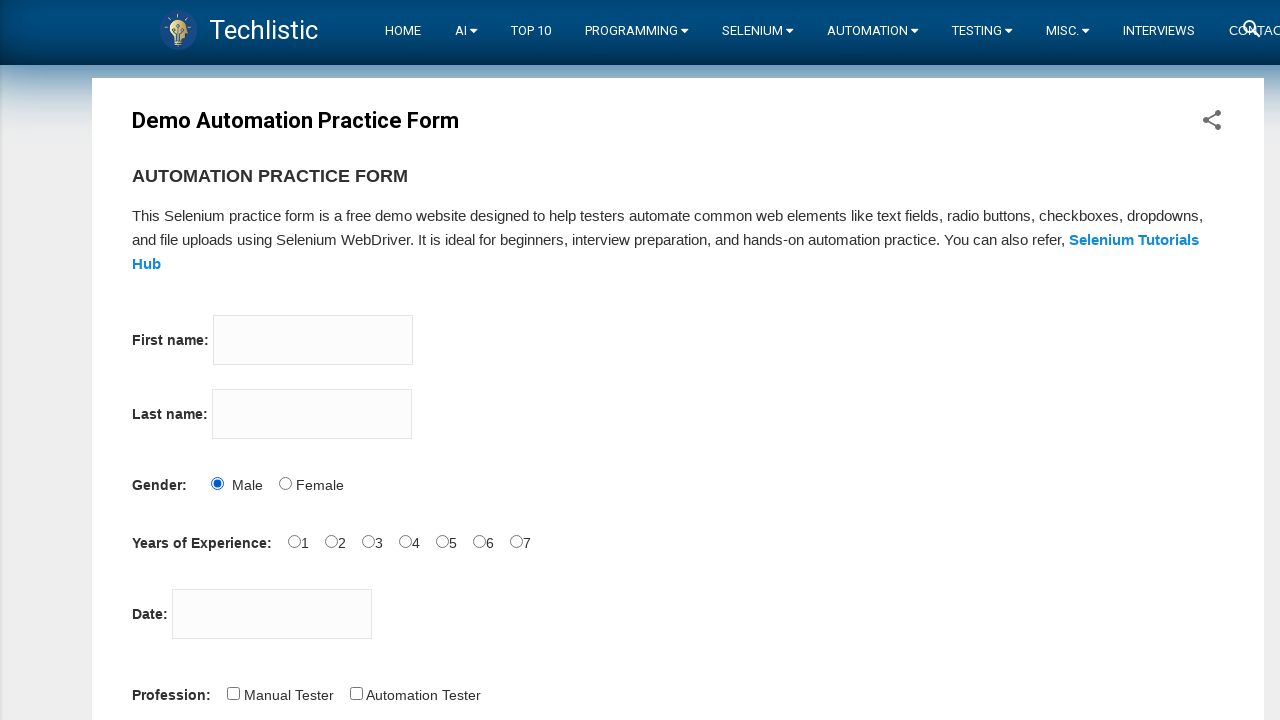

Verified that the second radio button (Female) is not checked
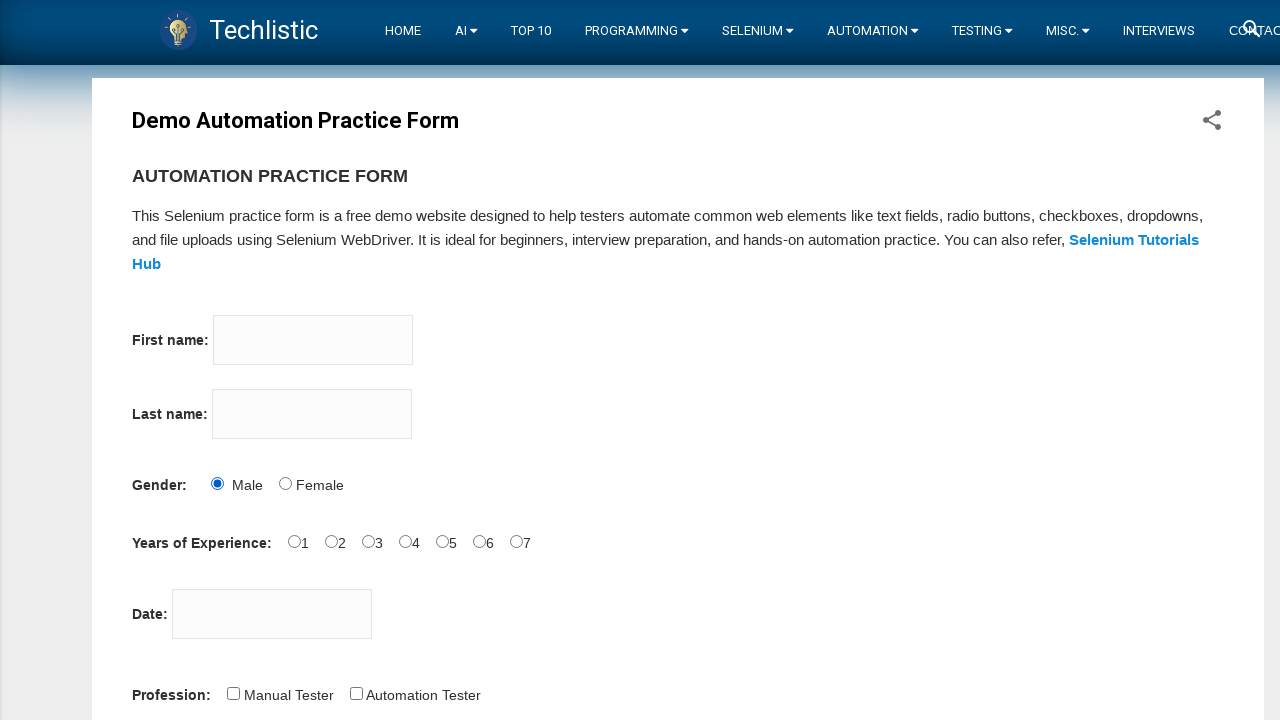

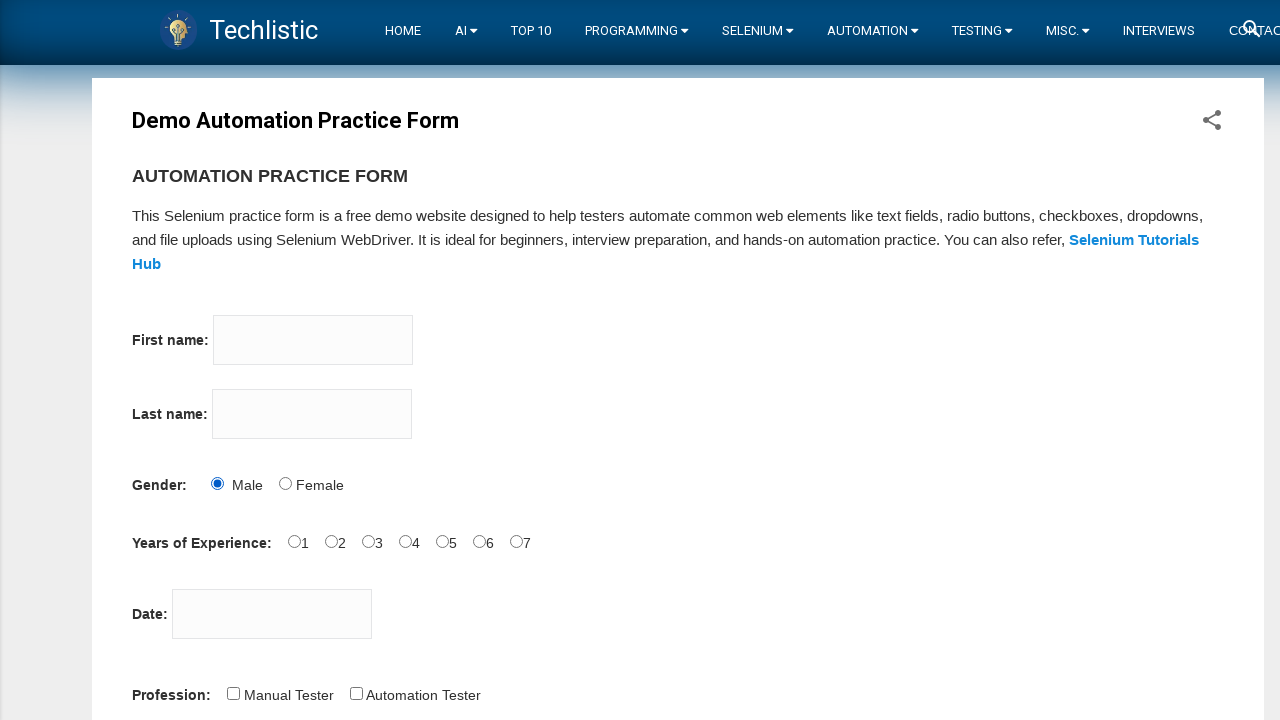